Navigates to Hacker News, waits for posts to load, and clicks through pagination to navigate to subsequent pages of content.

Starting URL: https://news.ycombinator.com/

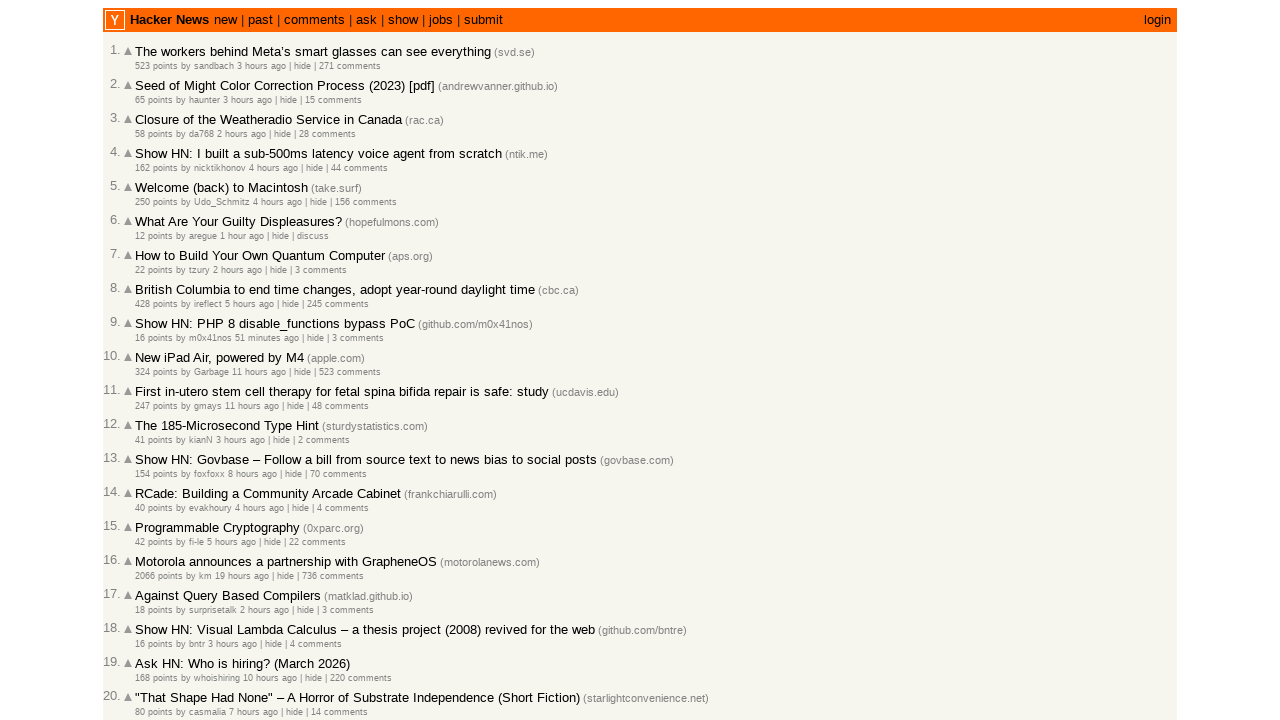

Navigated to Hacker News homepage
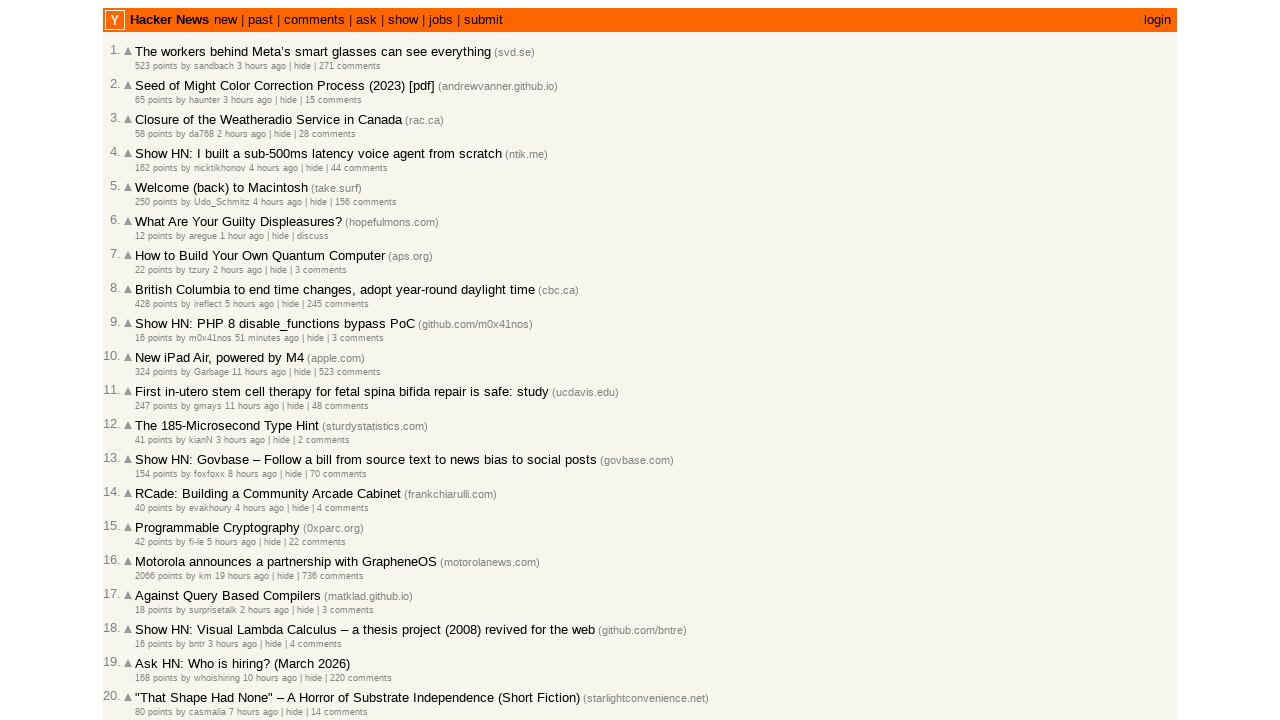

Posts loaded on the page
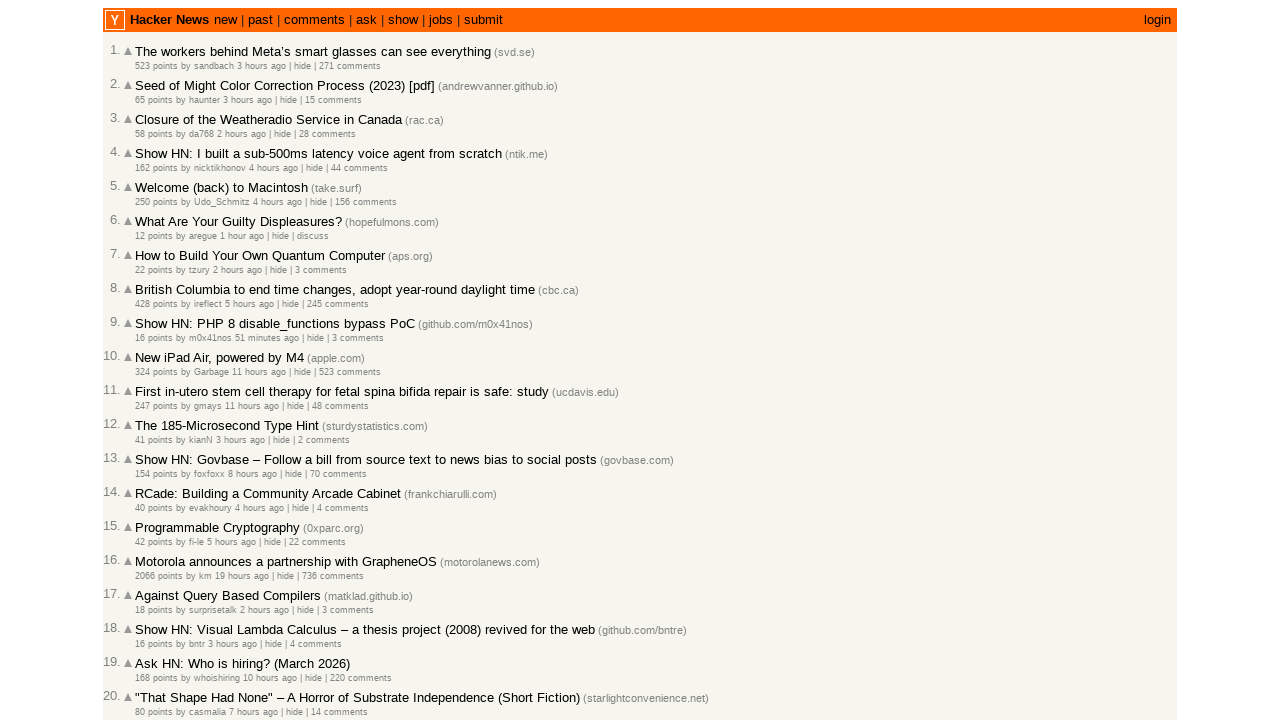

Verified 30 posts are displayed on the page
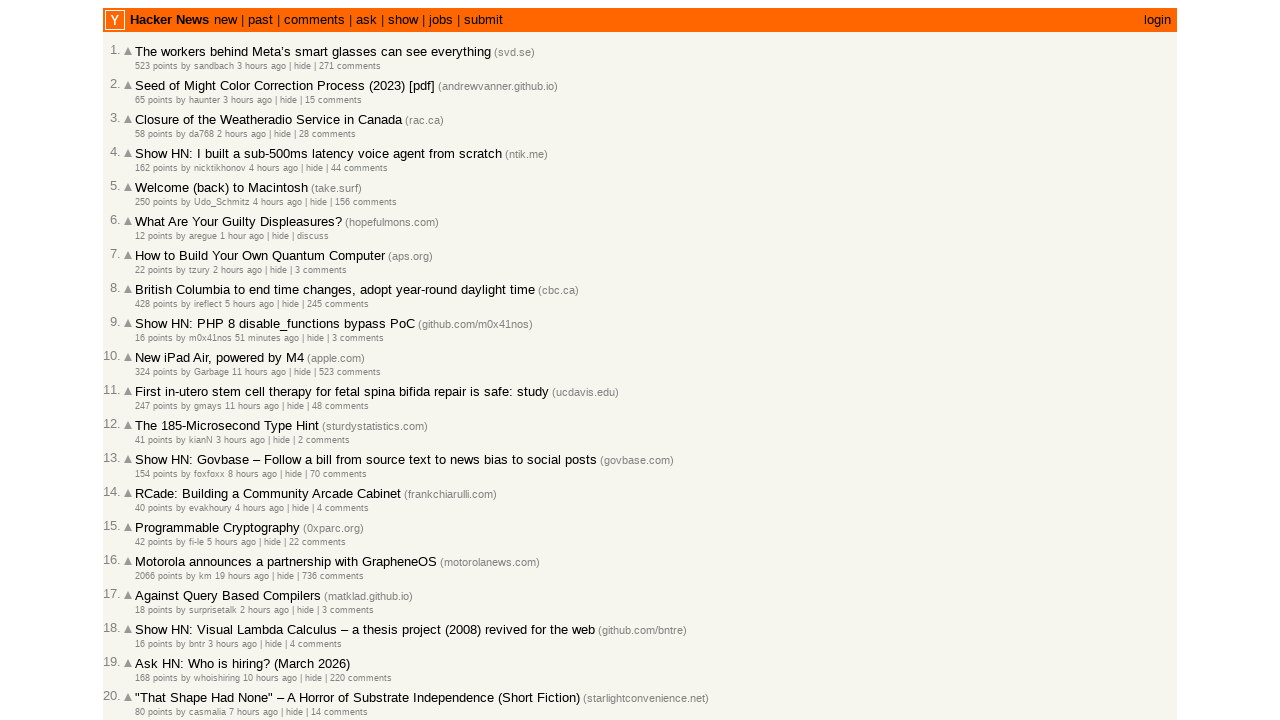

Clicked the 'More' link to navigate to the next page at (149, 616) on .morelink
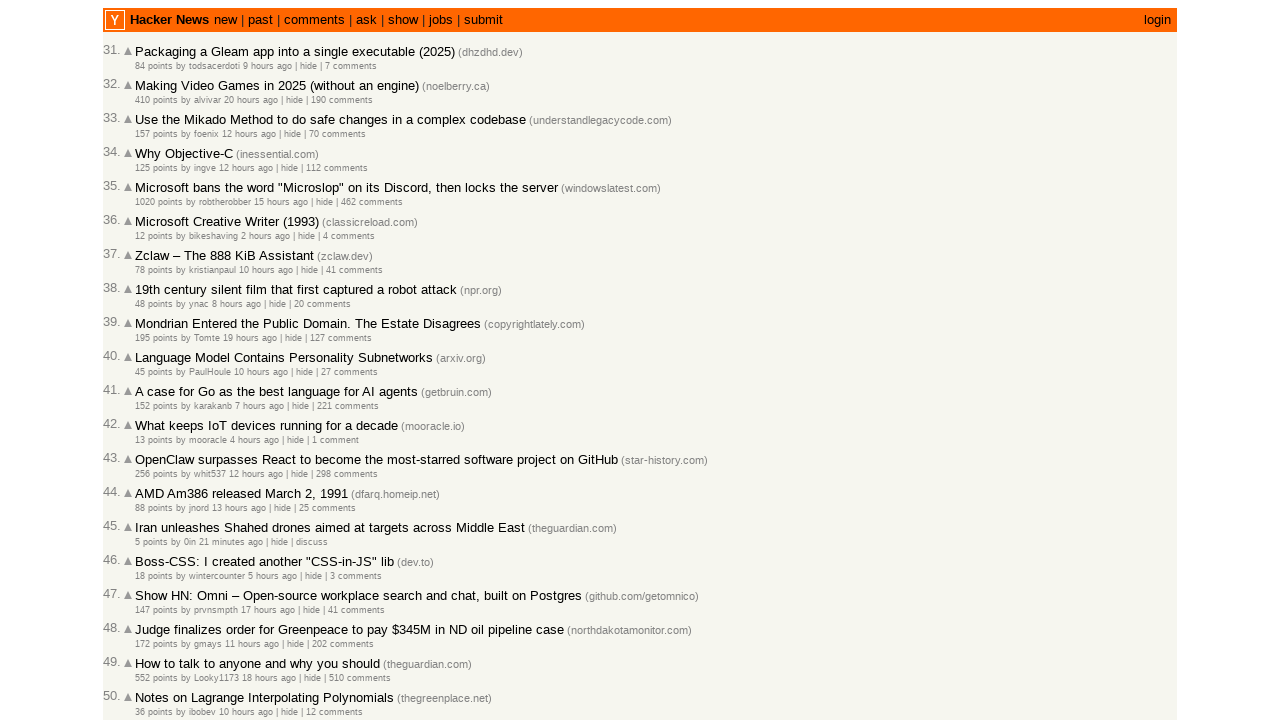

Posts loaded on the next page
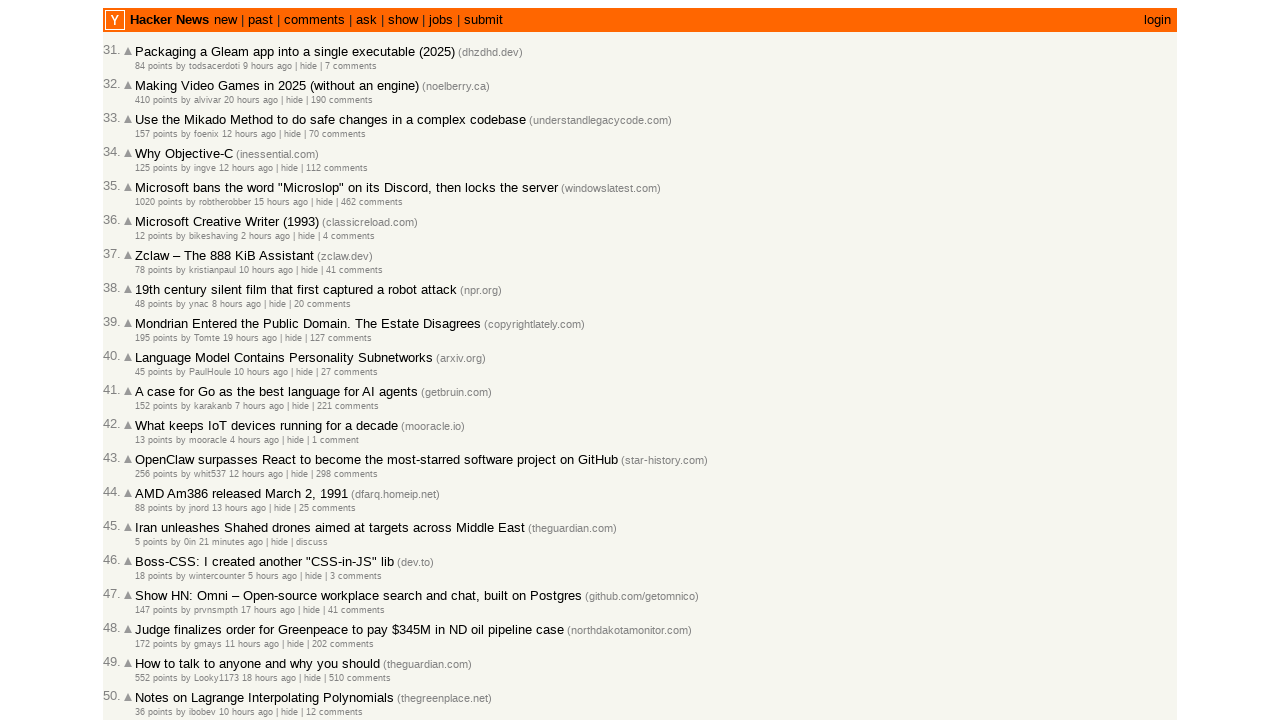

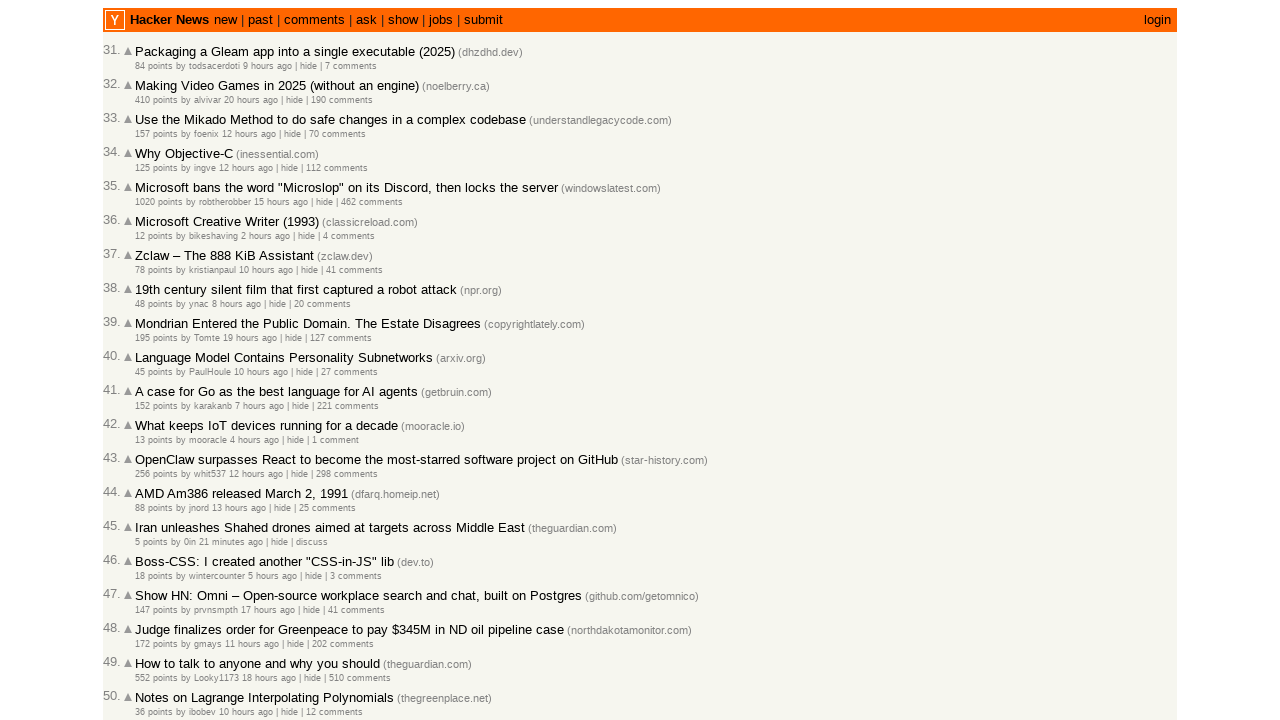